Navigates to QSP demo site, clicks on UI testing concepts, and fills in a name field in the textbox section

Starting URL: https://demoapps.qspiders.com/

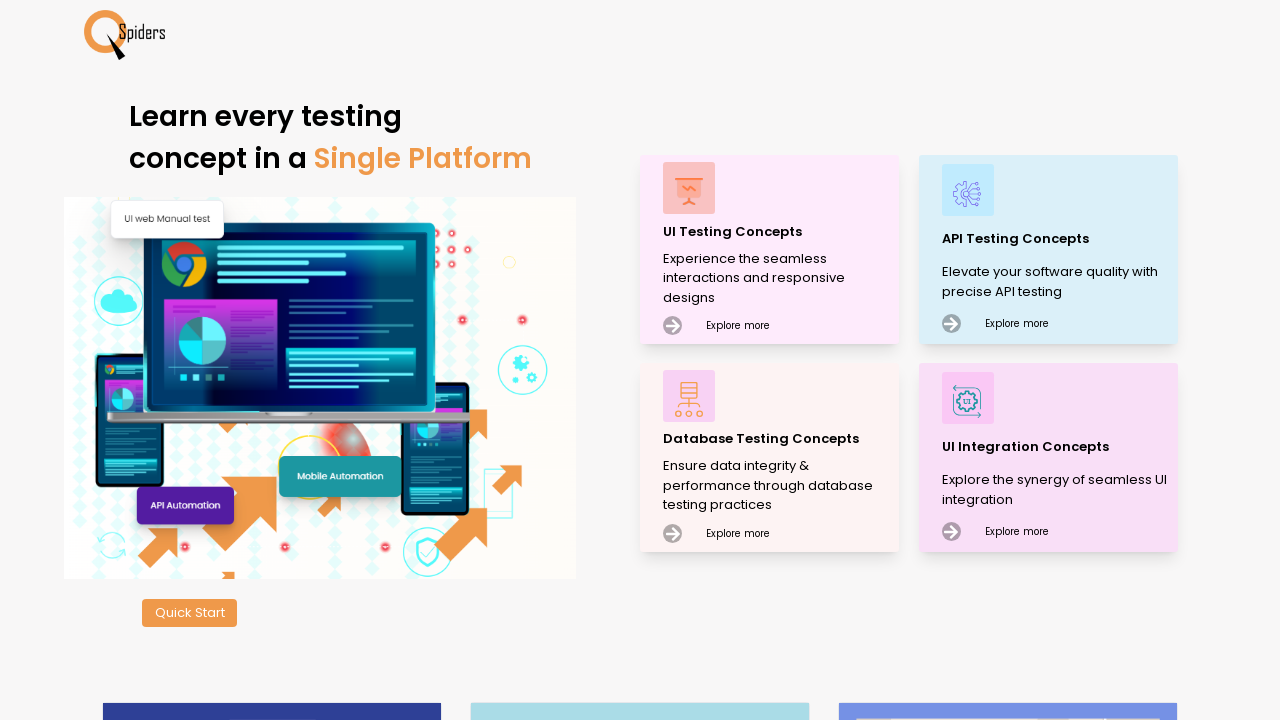

Waited 10 seconds for page to load completely
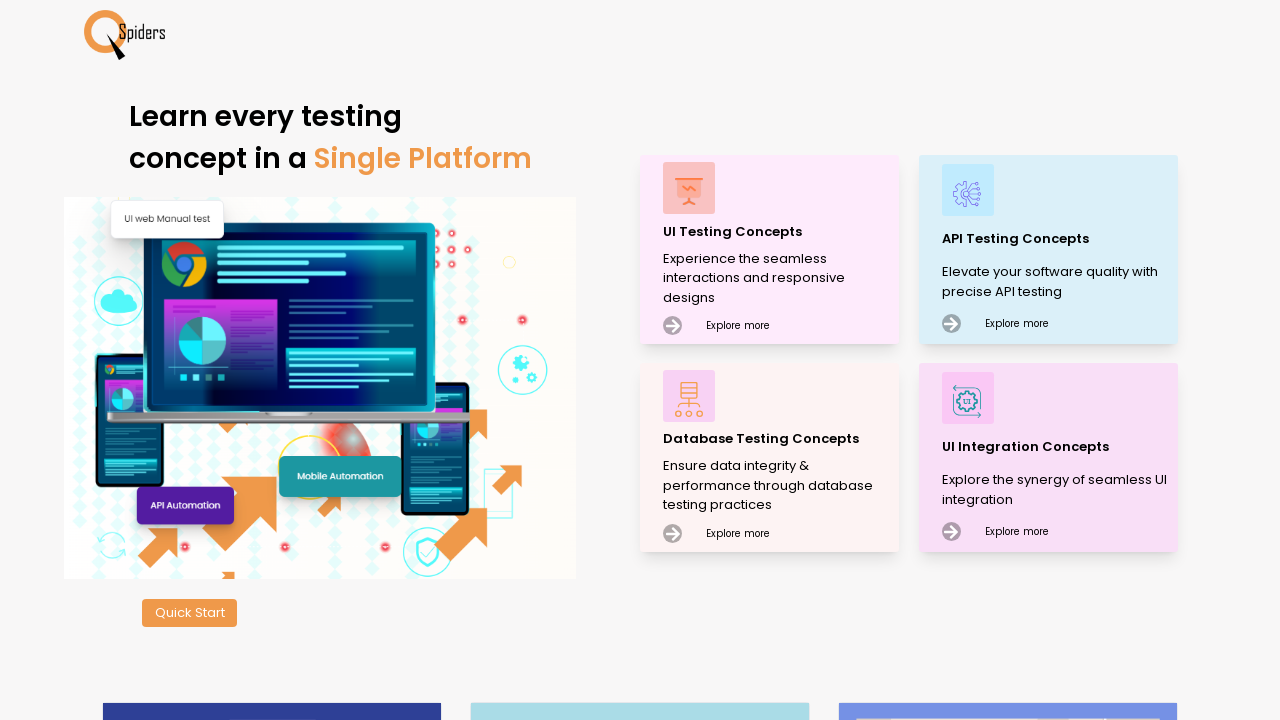

Clicked on UI testing concepts link at (770, 250) on //*[@id="optionsBody"]/a[1]/div
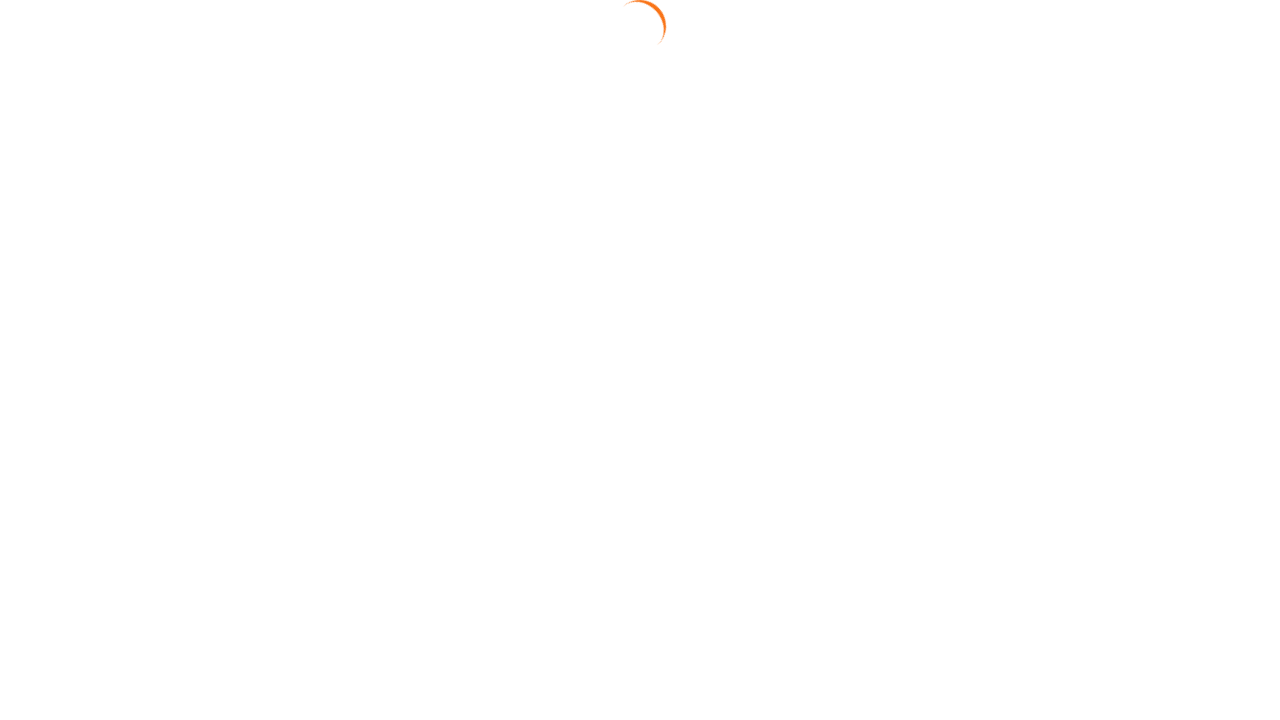

UI testing concepts page loaded (networkidle)
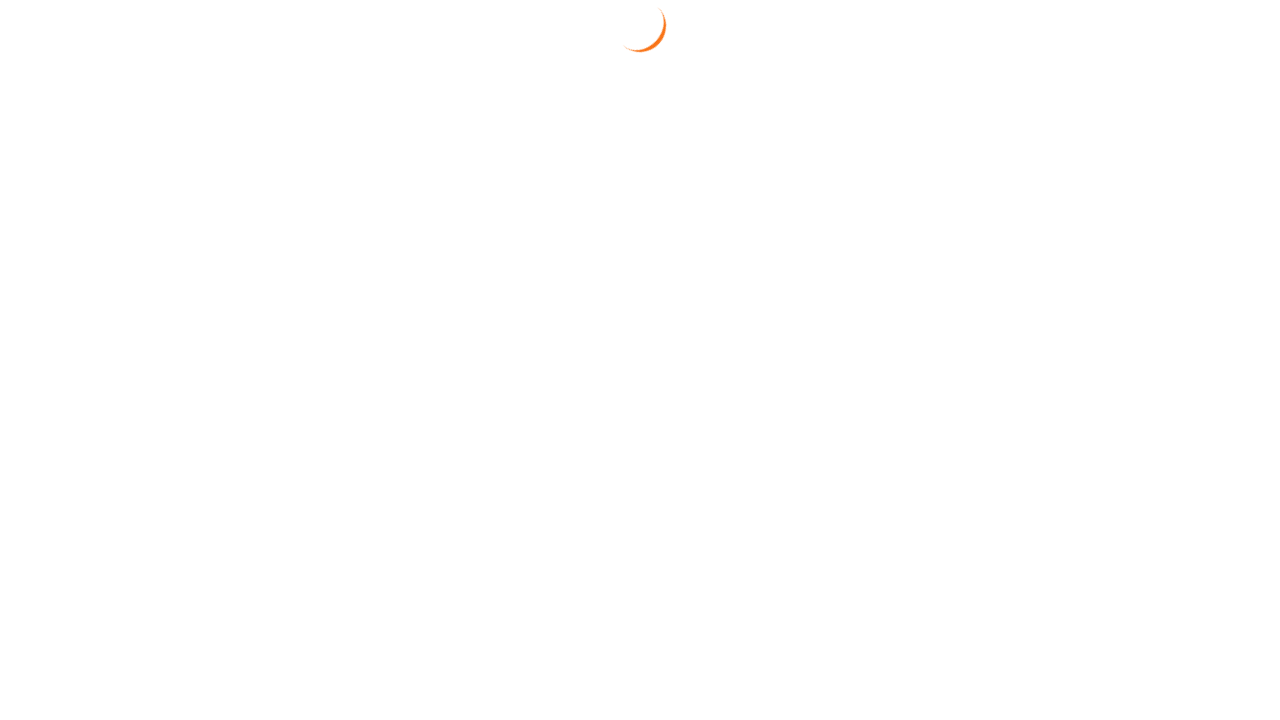

Filled name field with 'TestUser123' on #name
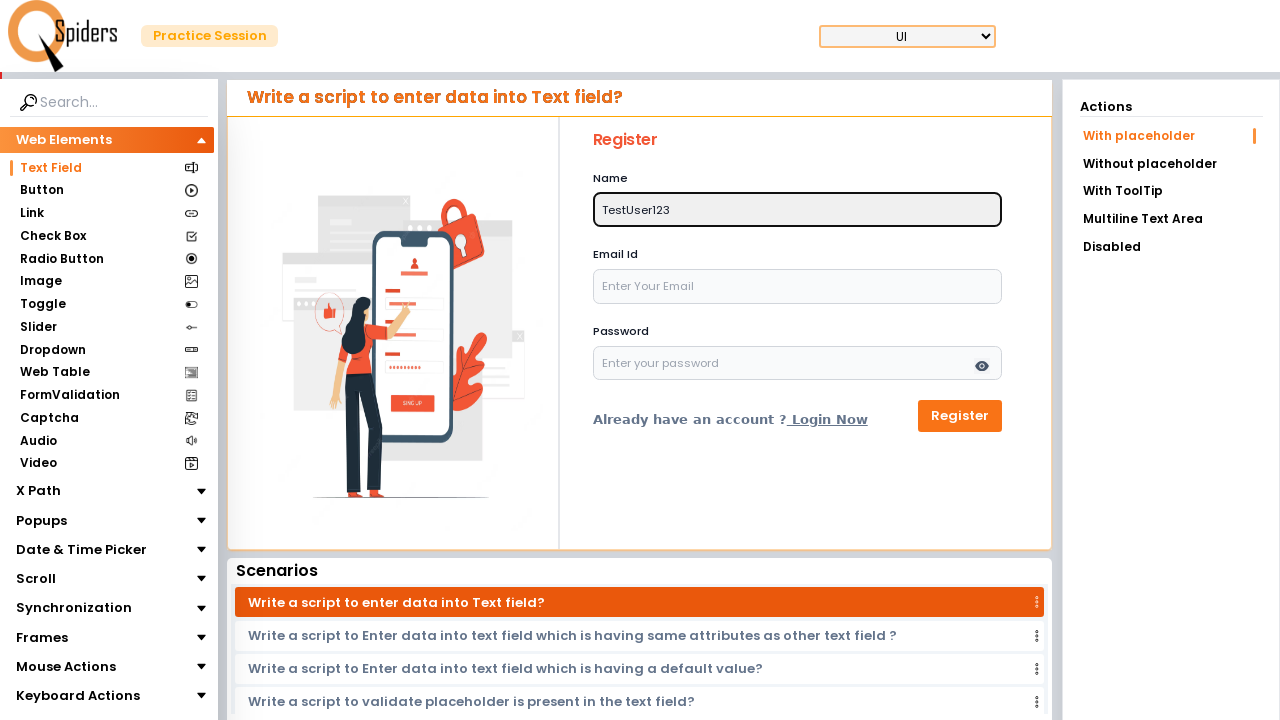

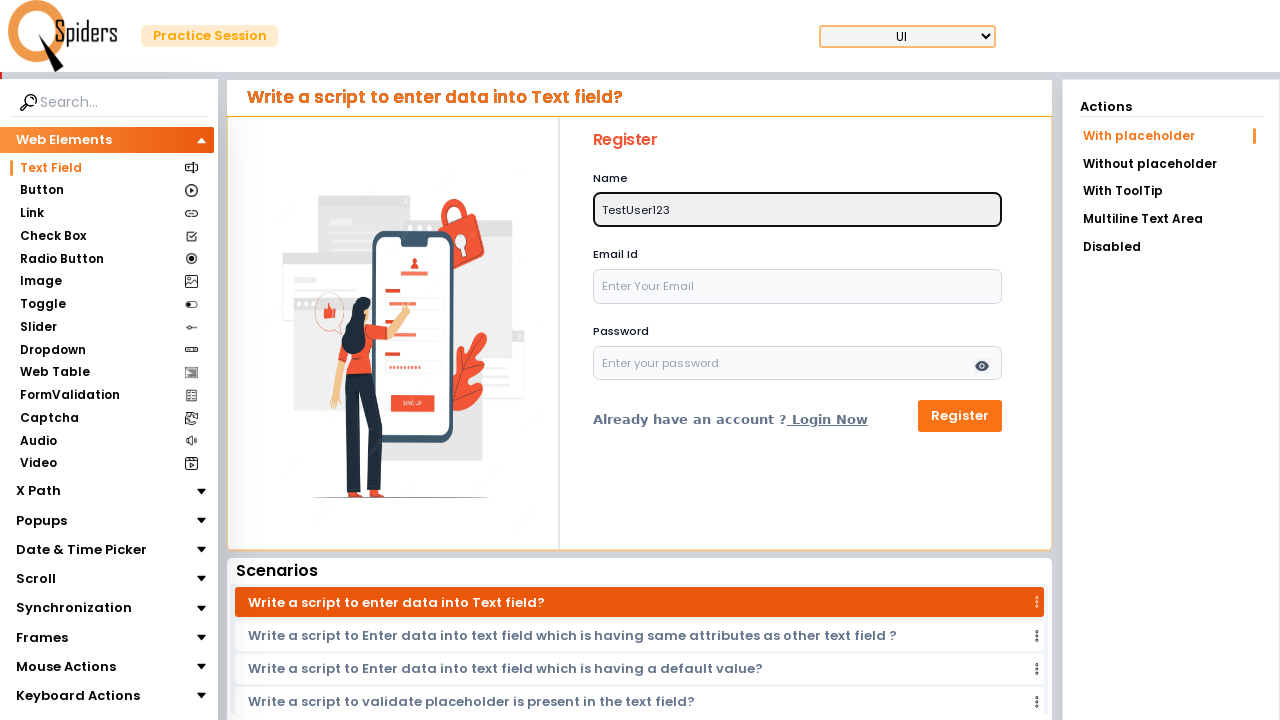